Tests a CRUD application form by filling in a task title input field and a content textarea field

Starting URL: https://blue0403.github.io

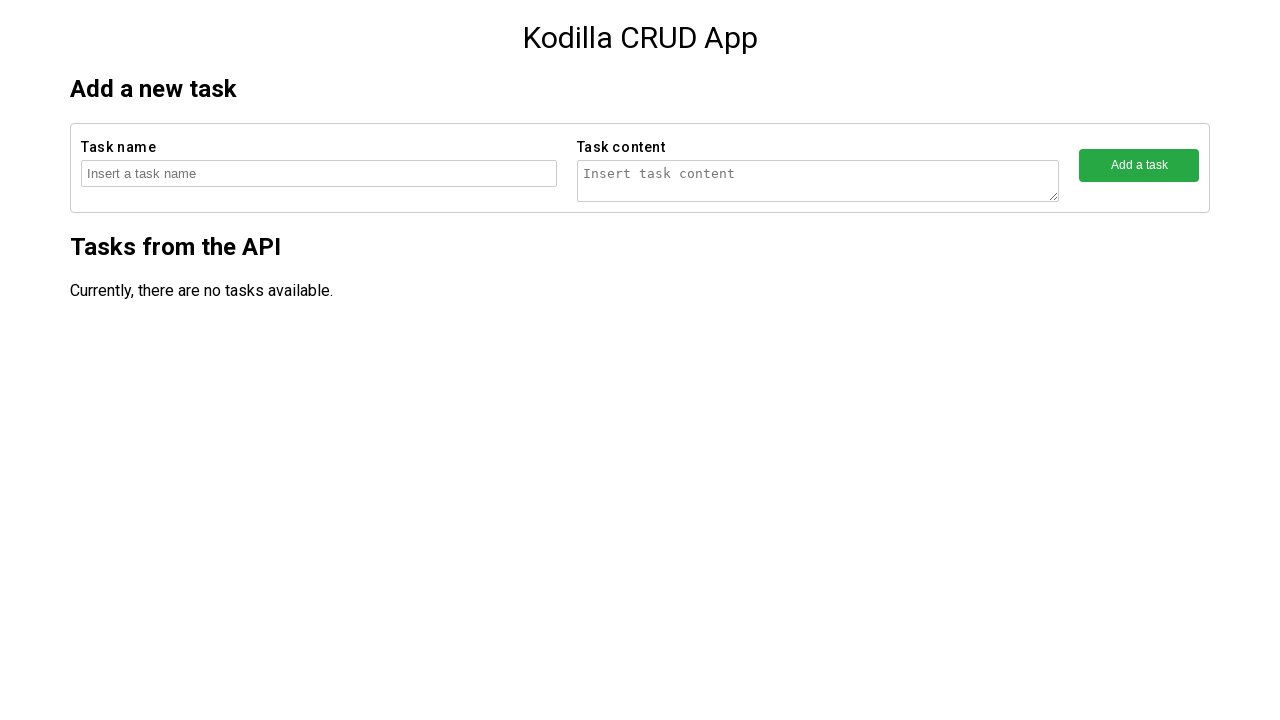

Filled task title input field with 'New robotic task' on xpath=/html/body/main/section/form/fieldset/input
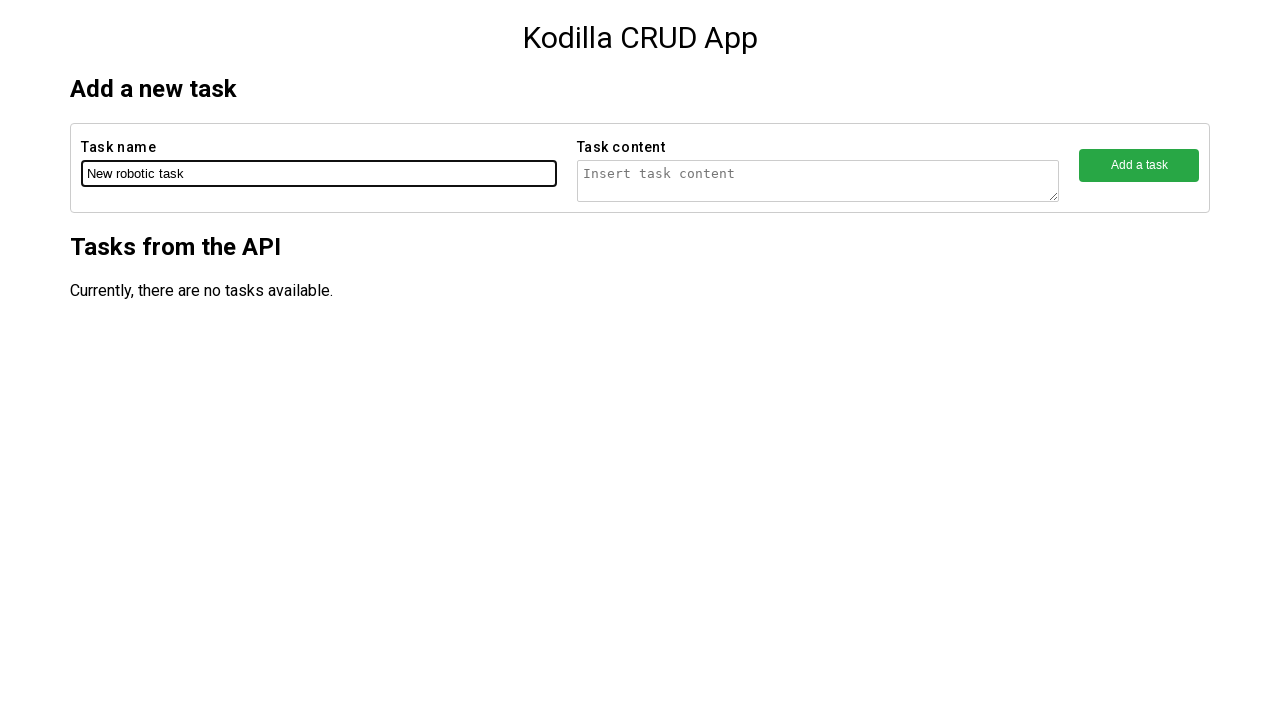

Filled content textarea field with 'The robotic content' on xpath=/html/body/main/section/form/fieldset[2]/textarea
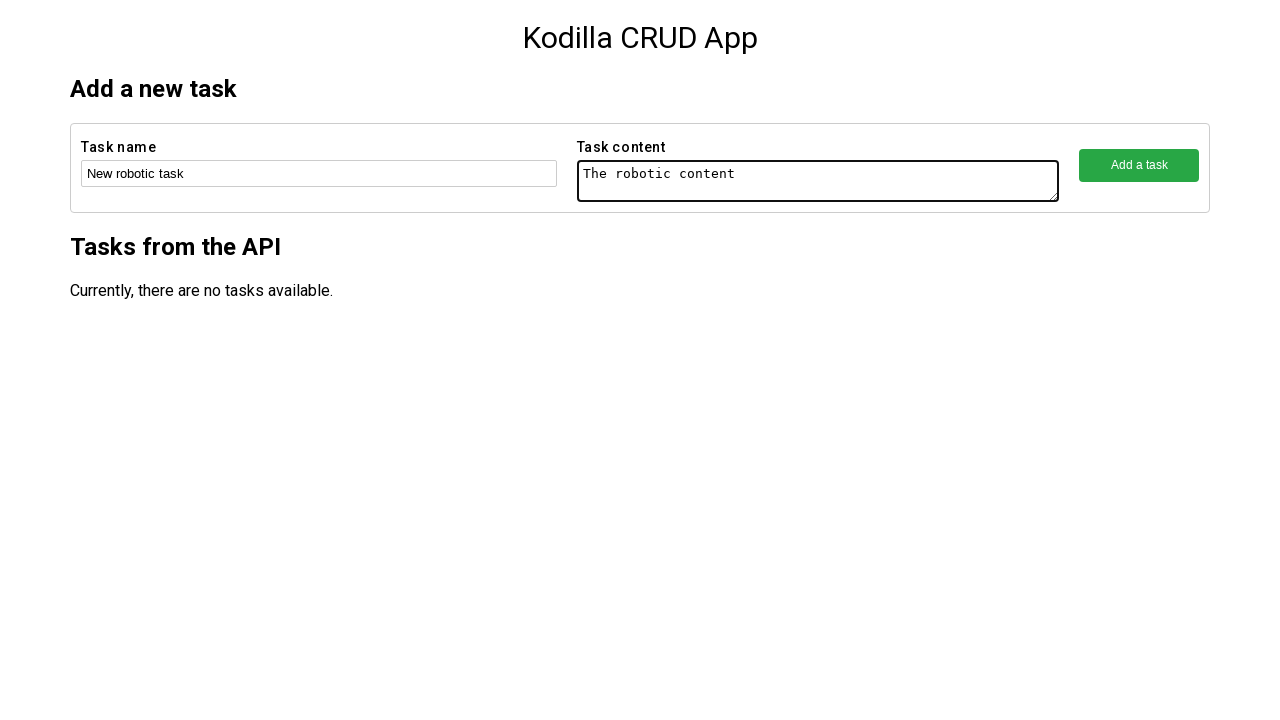

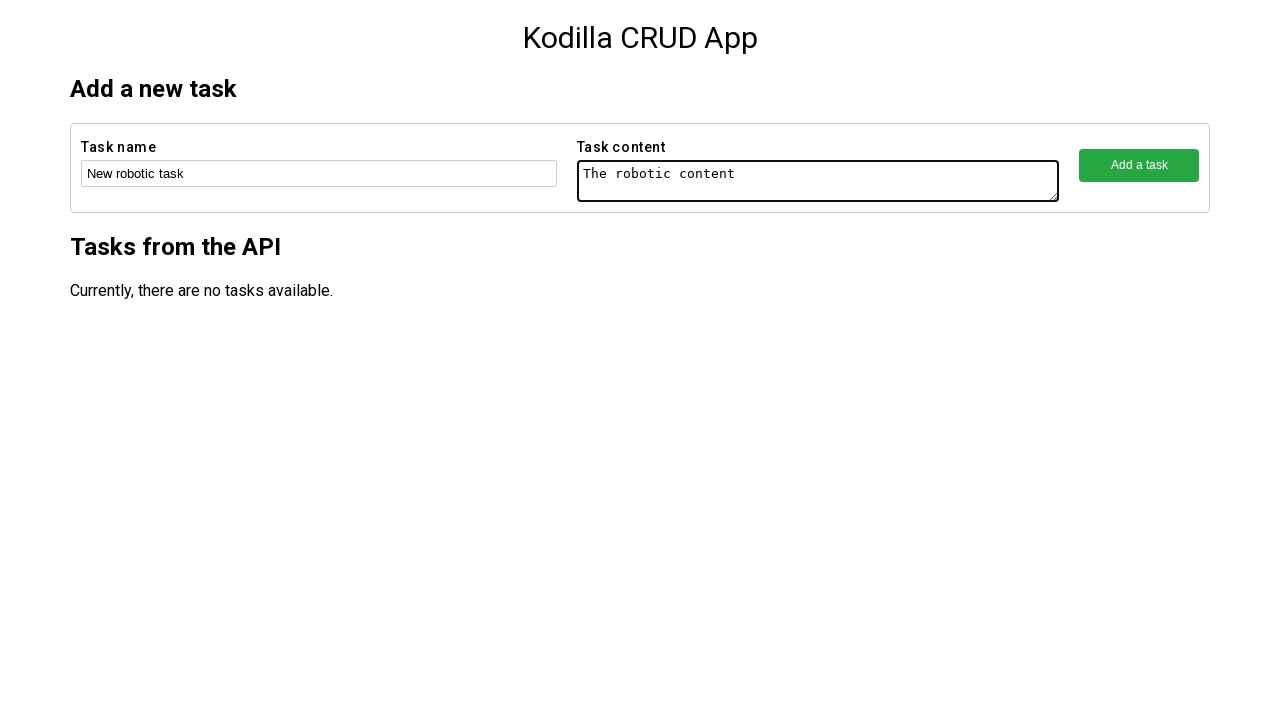